Tests link navigation by finding links in the footer section, opening multiple links in new tabs using keyboard shortcuts, and switching between the opened tabs to verify they loaded correctly.

Starting URL: https://rahulshettyacademy.com/AutomationPractice/

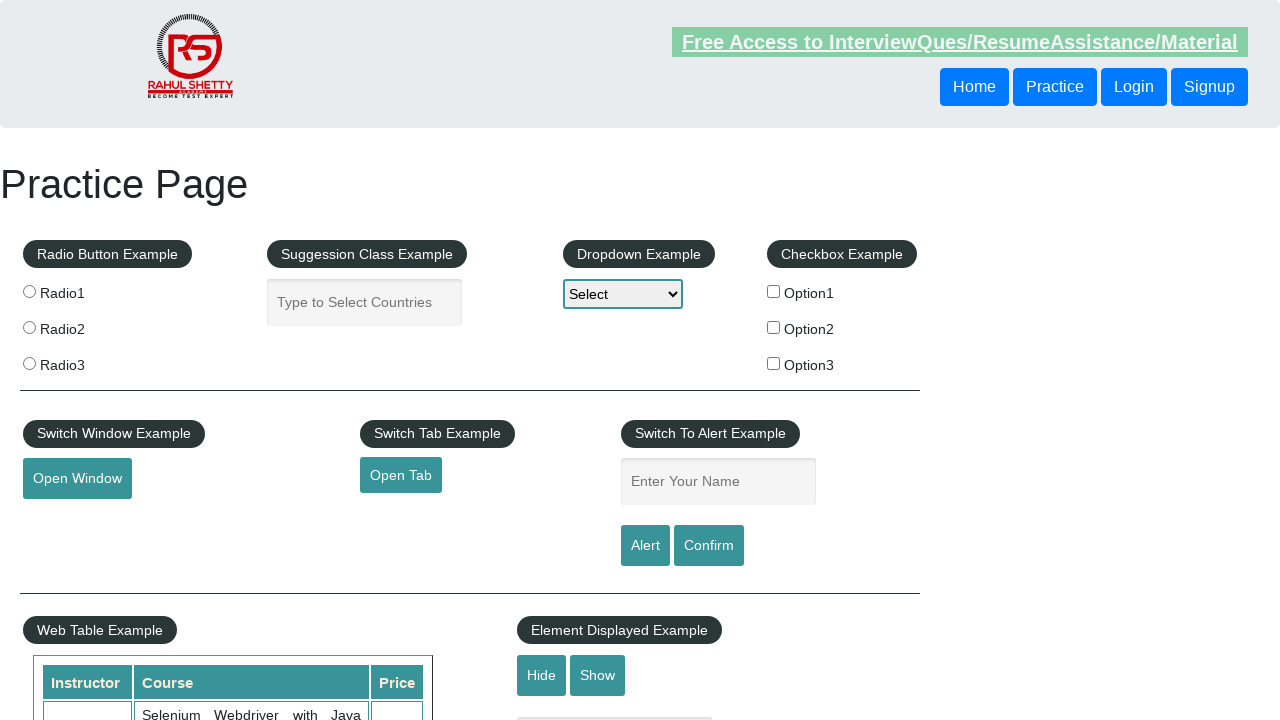

Footer section (#gf-BIG) loaded successfully
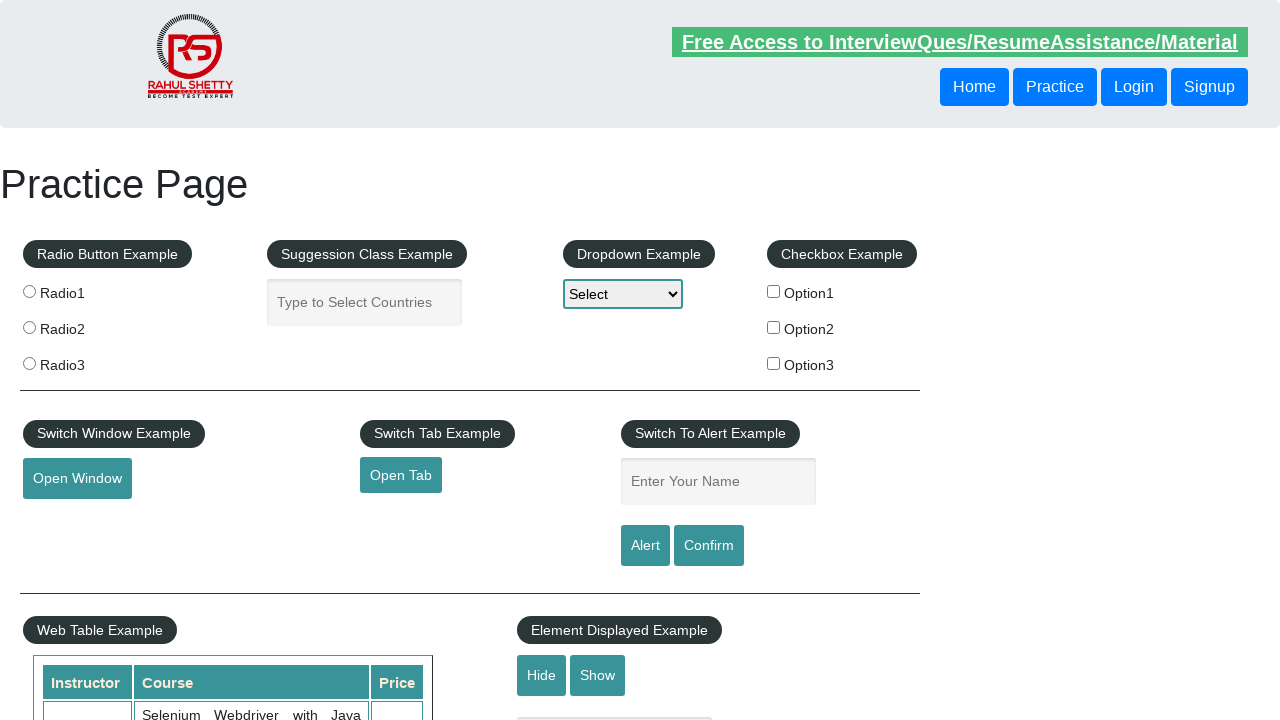

Located first column of footer table
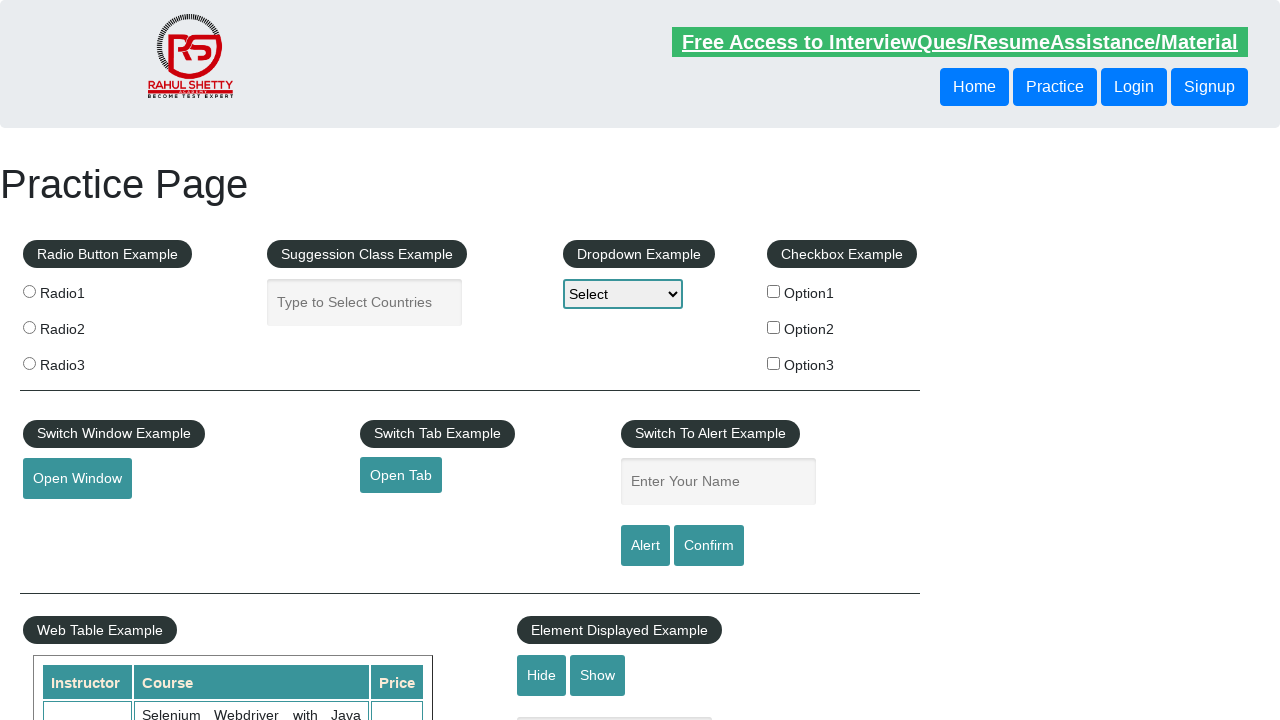

Found 5 links in footer first column
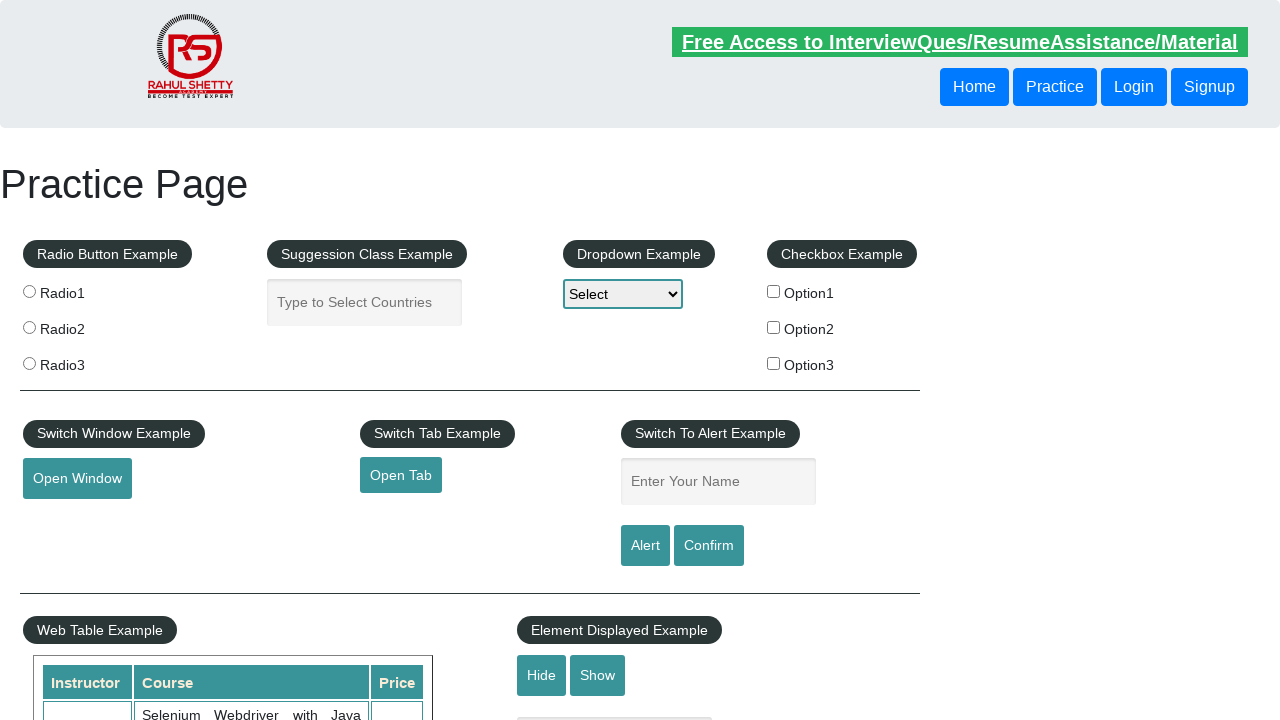

Opened link 1 in new tab using Ctrl+Click at (68, 520) on xpath=//table/tbody/tr/td[1]/ul >> a >> nth=1
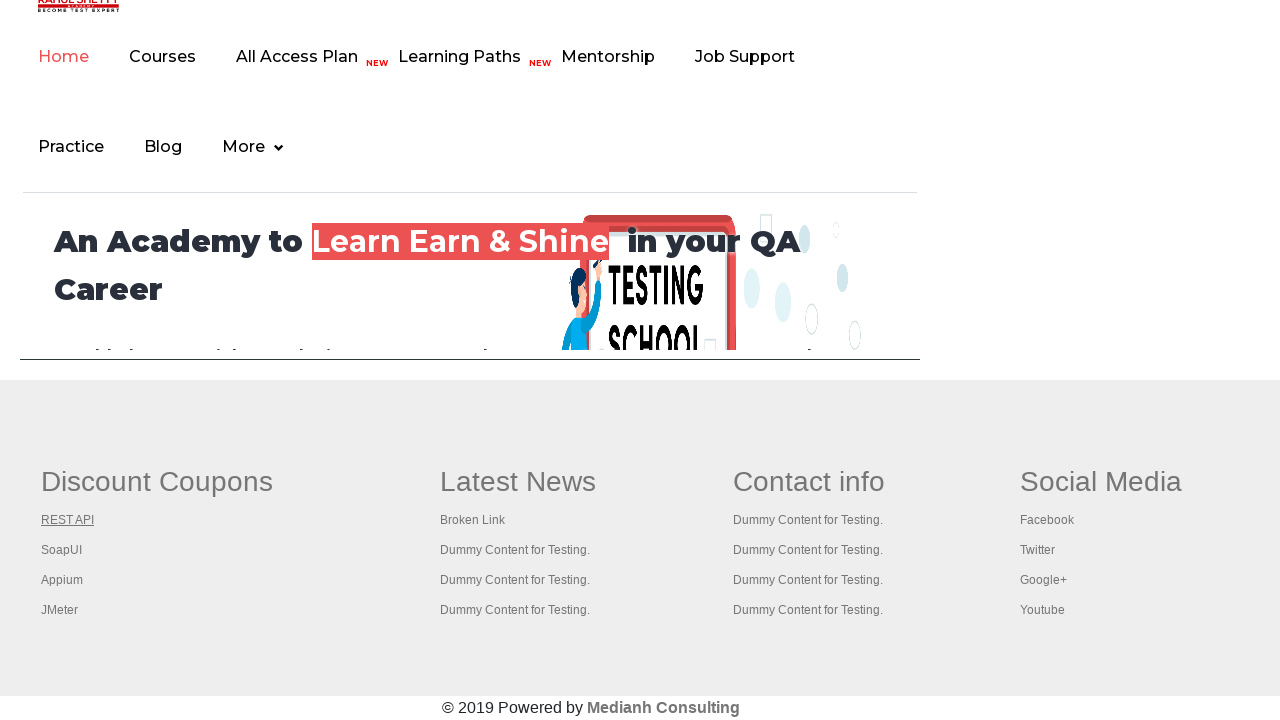

Opened link 2 in new tab using Ctrl+Click at (62, 550) on xpath=//table/tbody/tr/td[1]/ul >> a >> nth=2
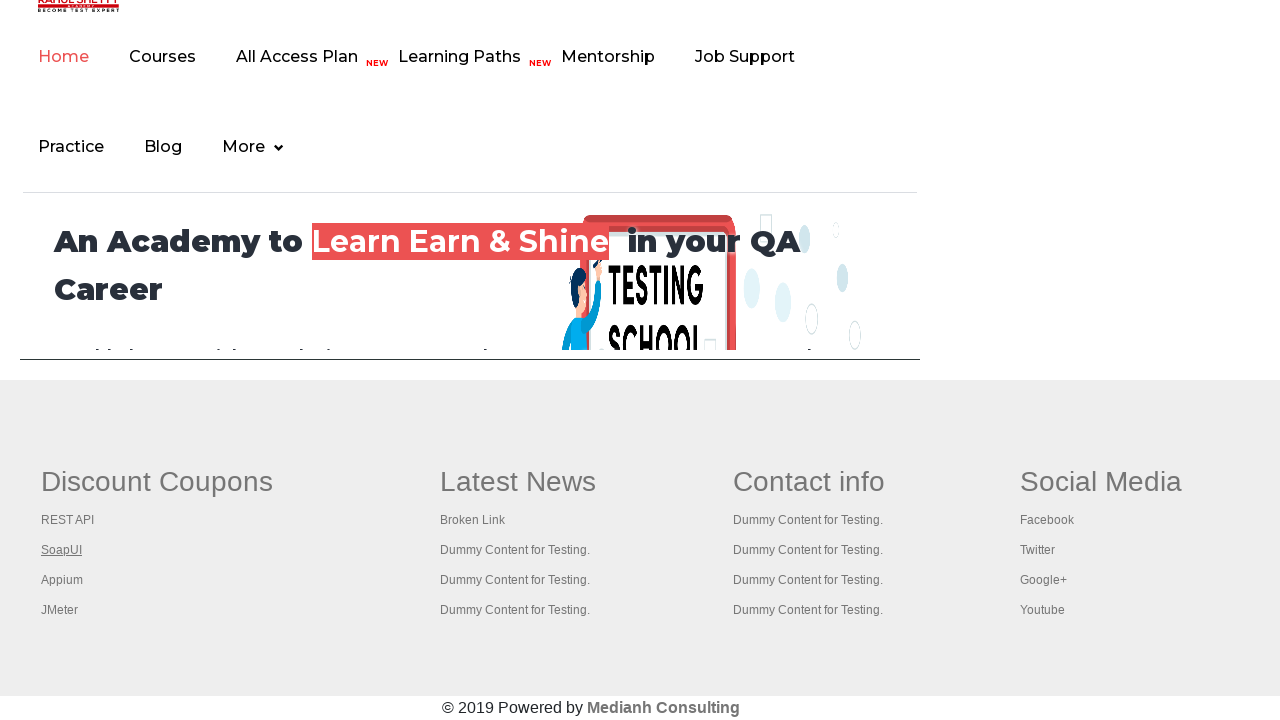

Opened link 3 in new tab using Ctrl+Click at (62, 580) on xpath=//table/tbody/tr/td[1]/ul >> a >> nth=3
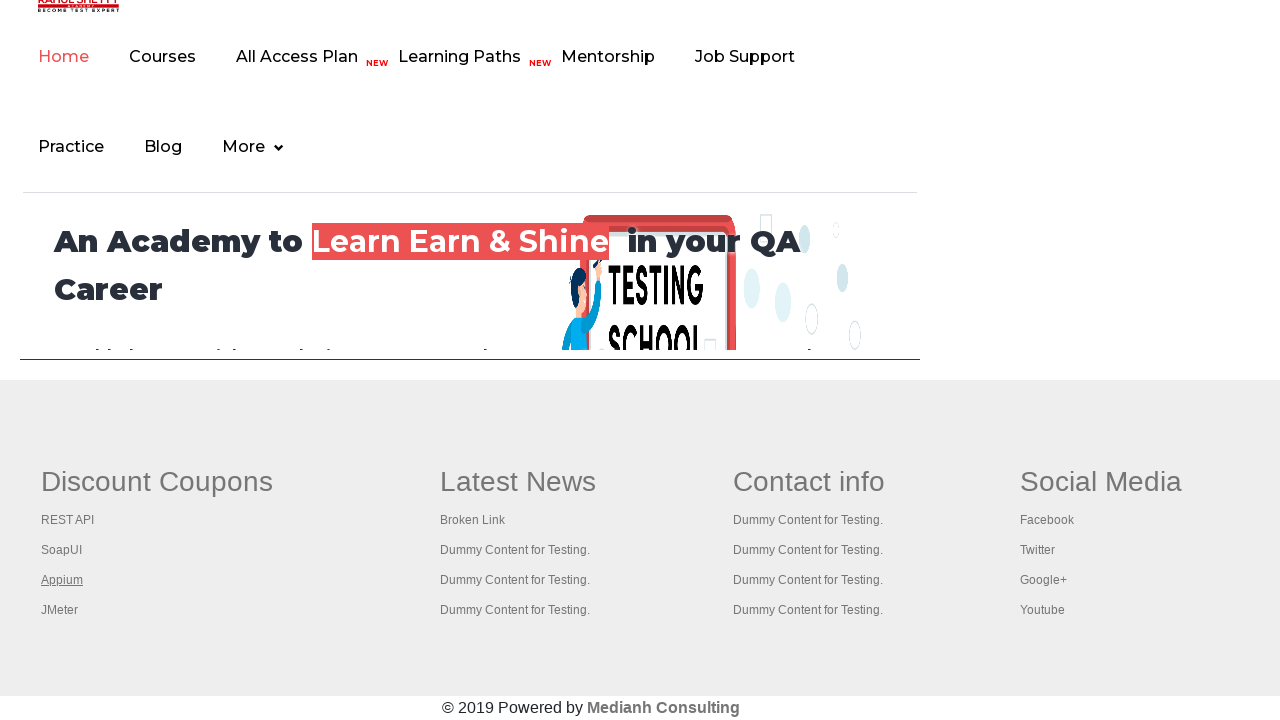

Opened link 4 in new tab using Ctrl+Click at (60, 610) on xpath=//table/tbody/tr/td[1]/ul >> a >> nth=4
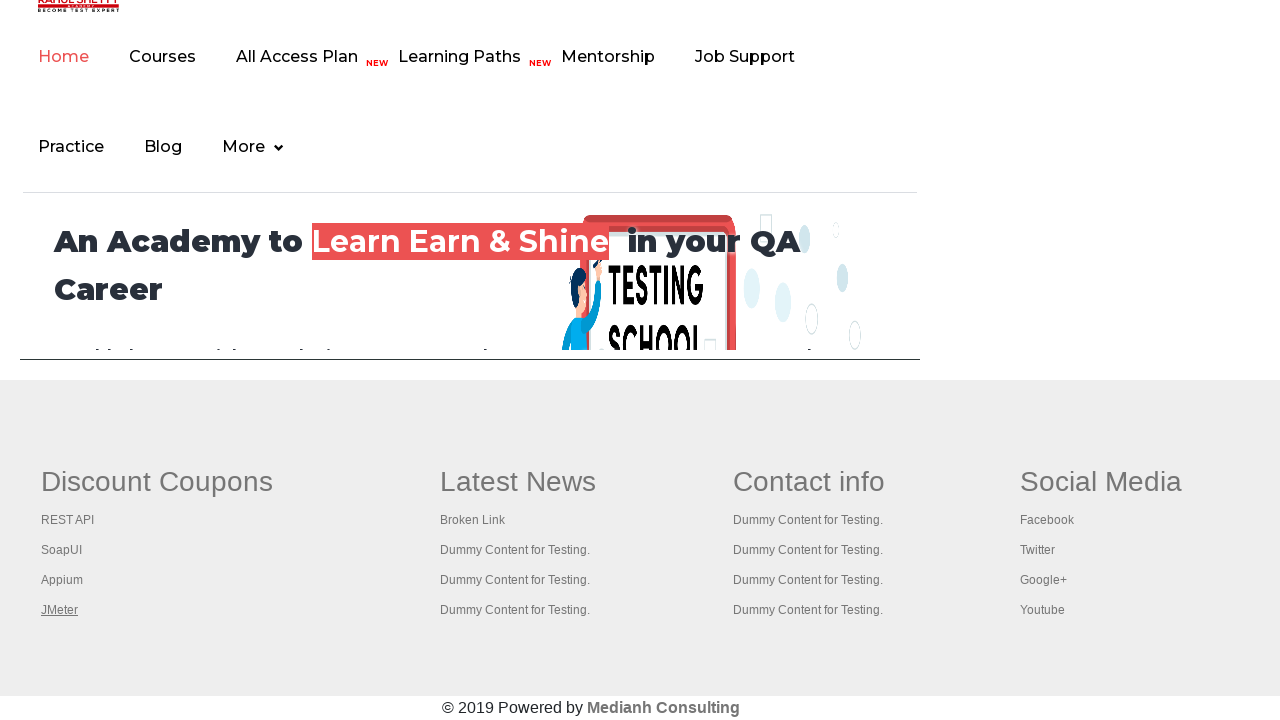

Waited 3 seconds for all tabs to open
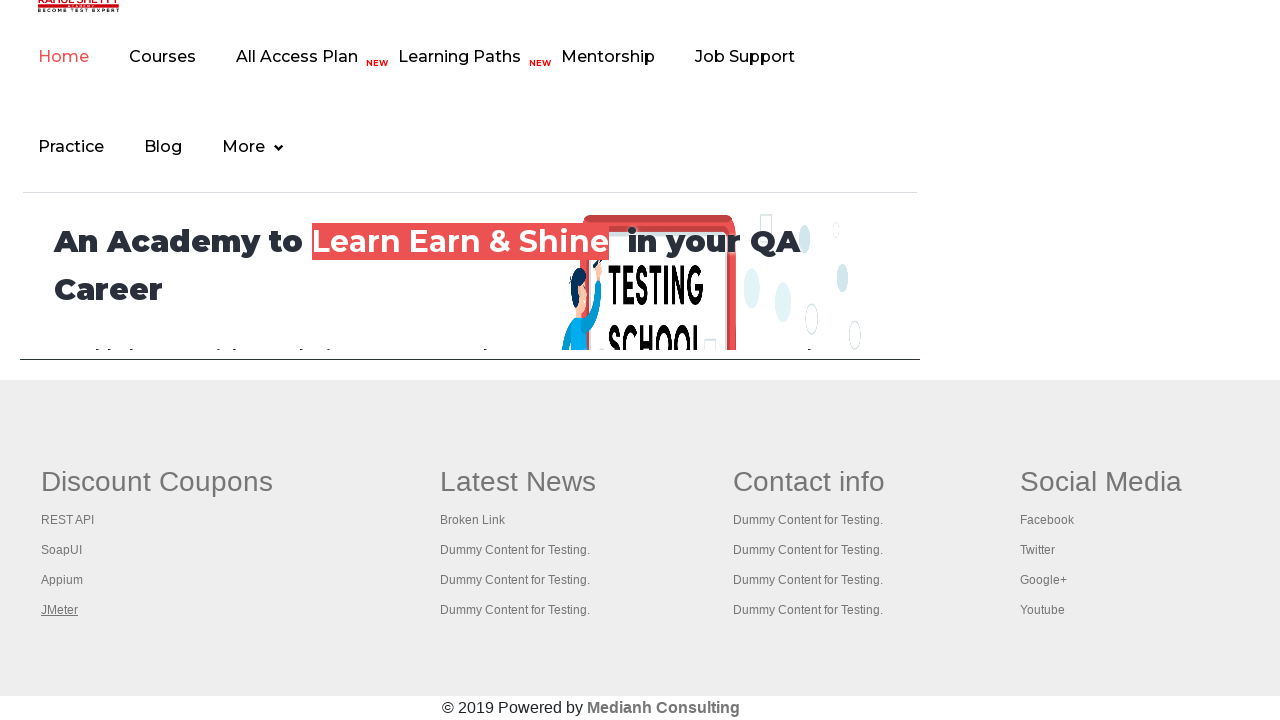

Retrieved all 5 open pages/tabs from context
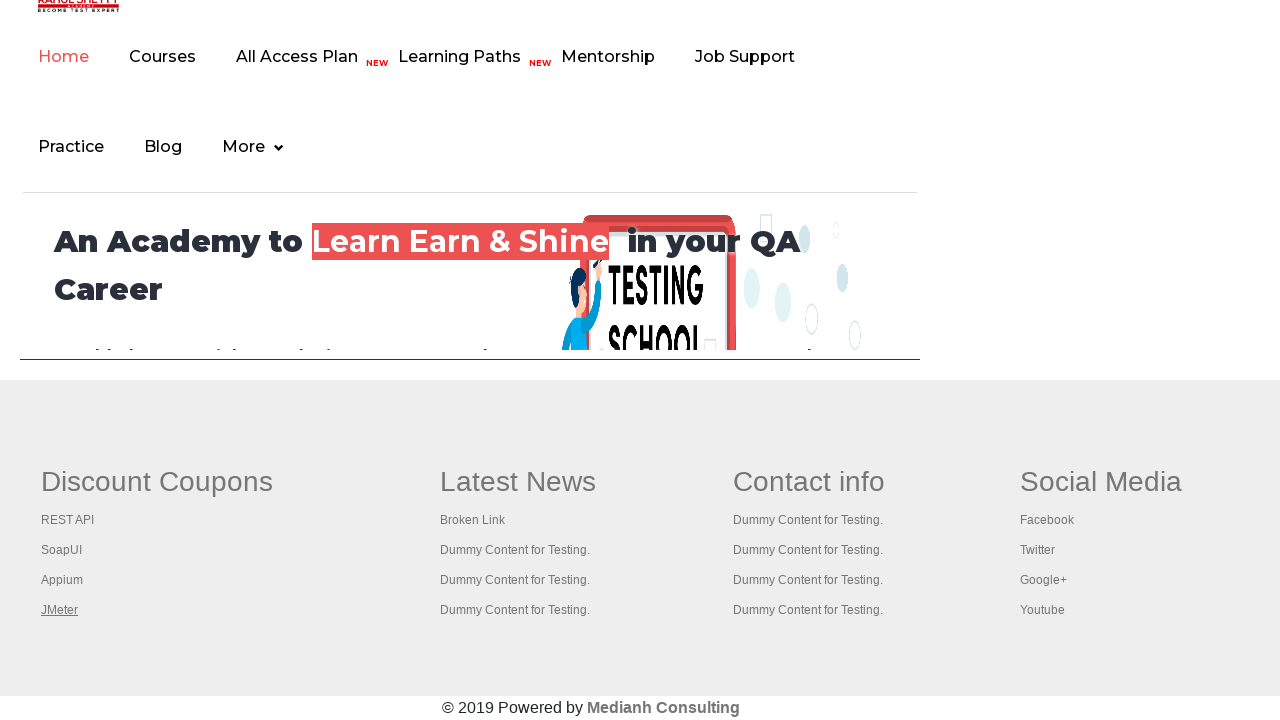

Switched to tab and brought it to front
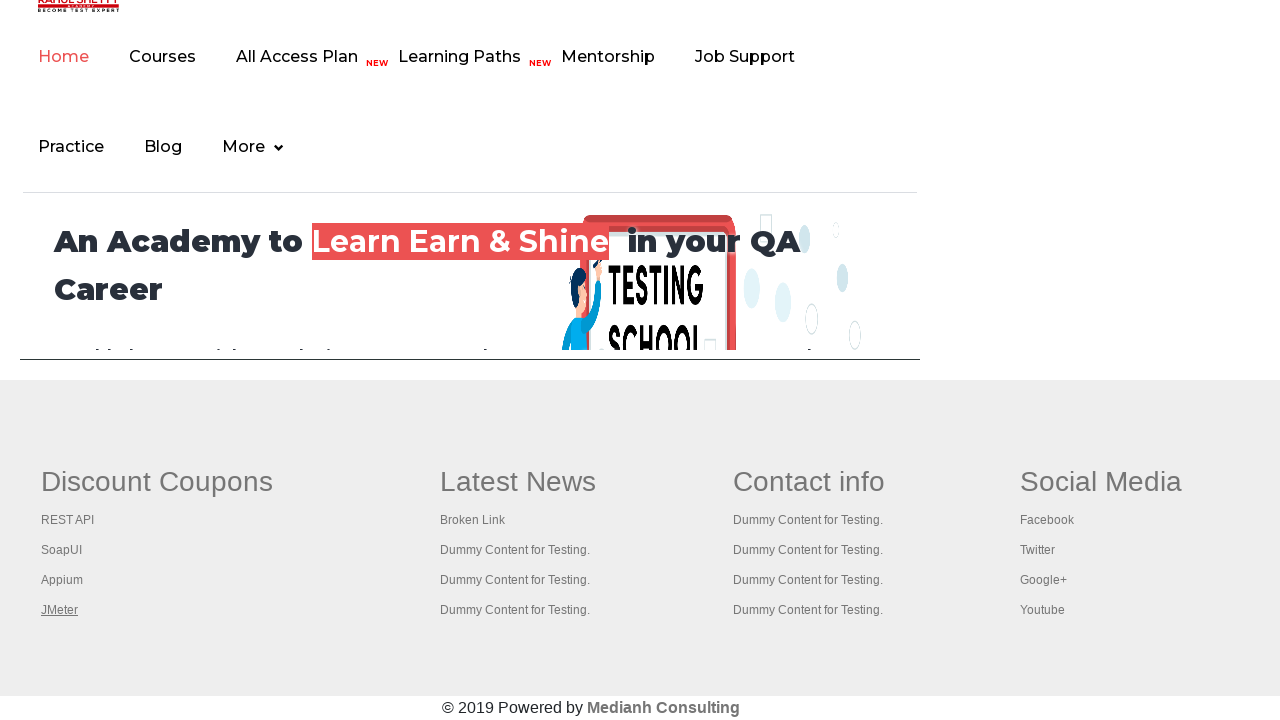

Tab loaded and reached domcontentloaded state
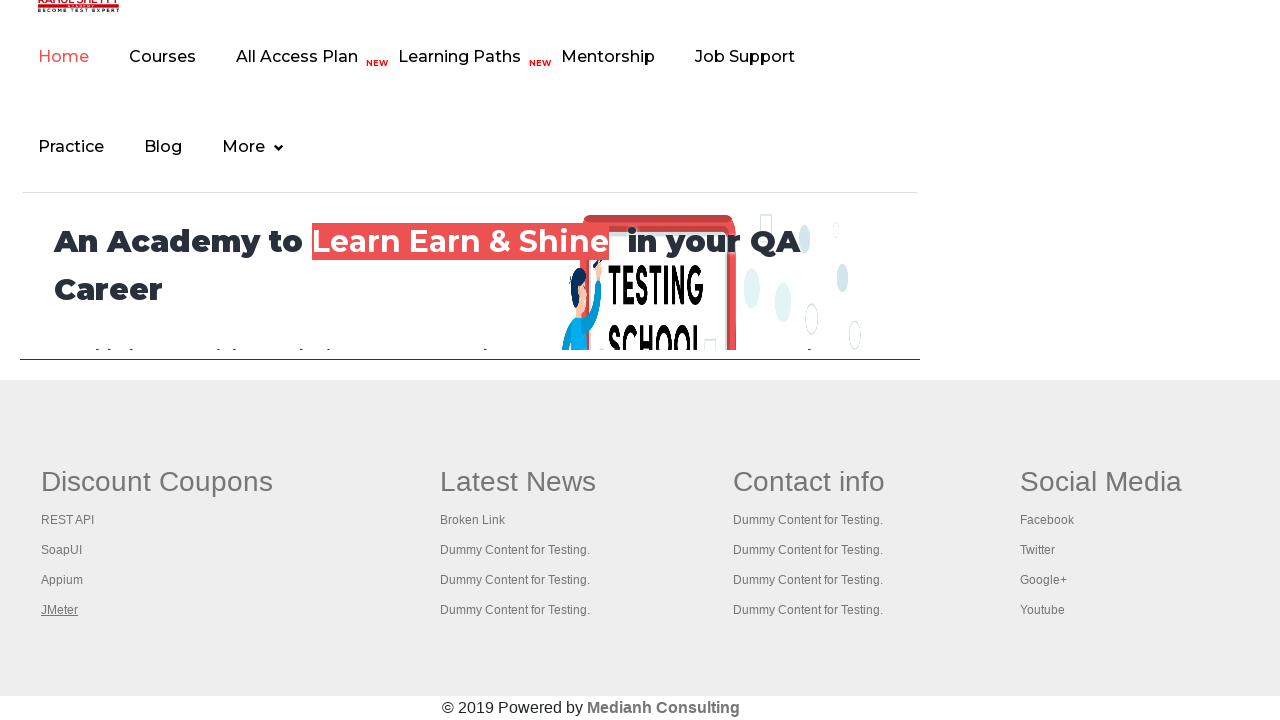

Switched to tab and brought it to front
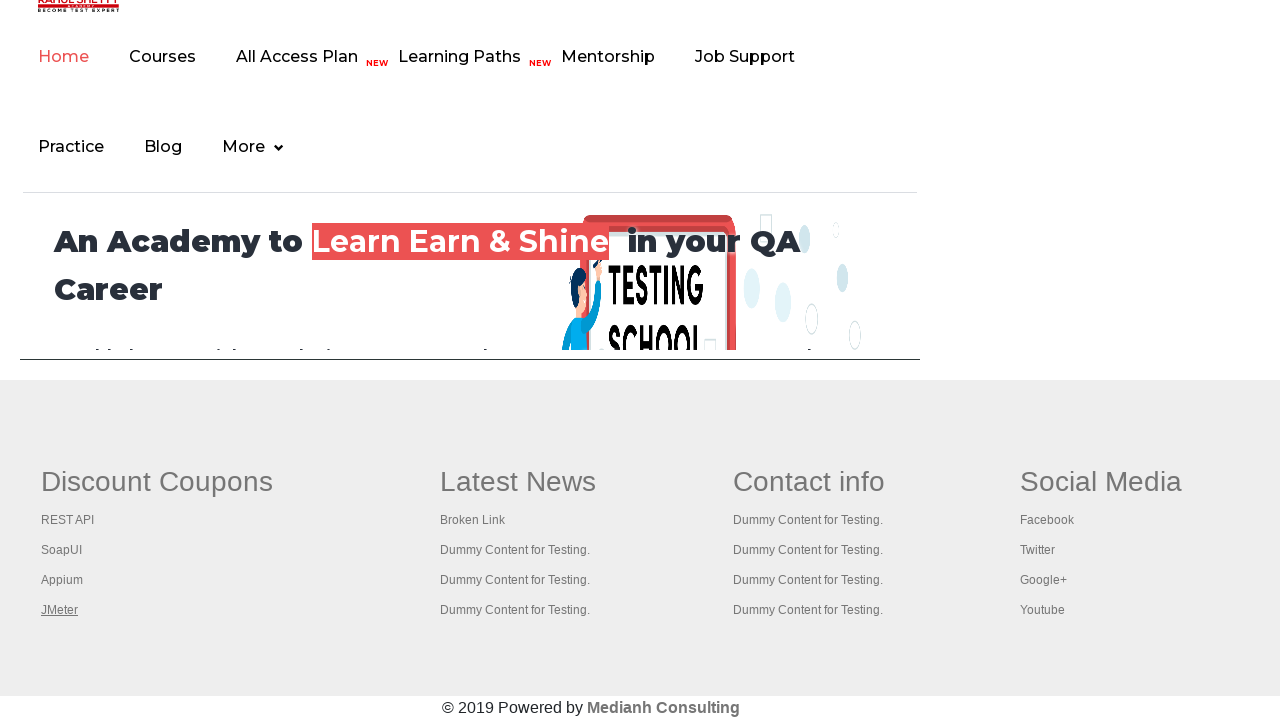

Tab loaded and reached domcontentloaded state
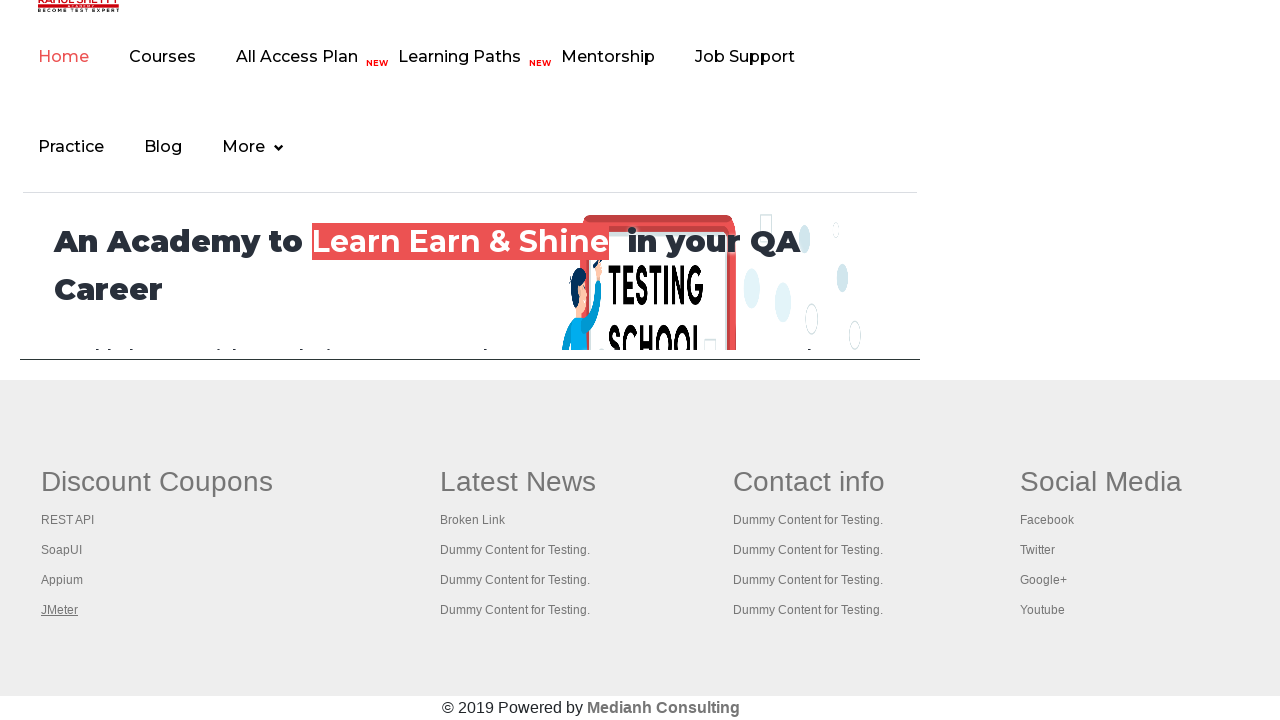

Switched to tab and brought it to front
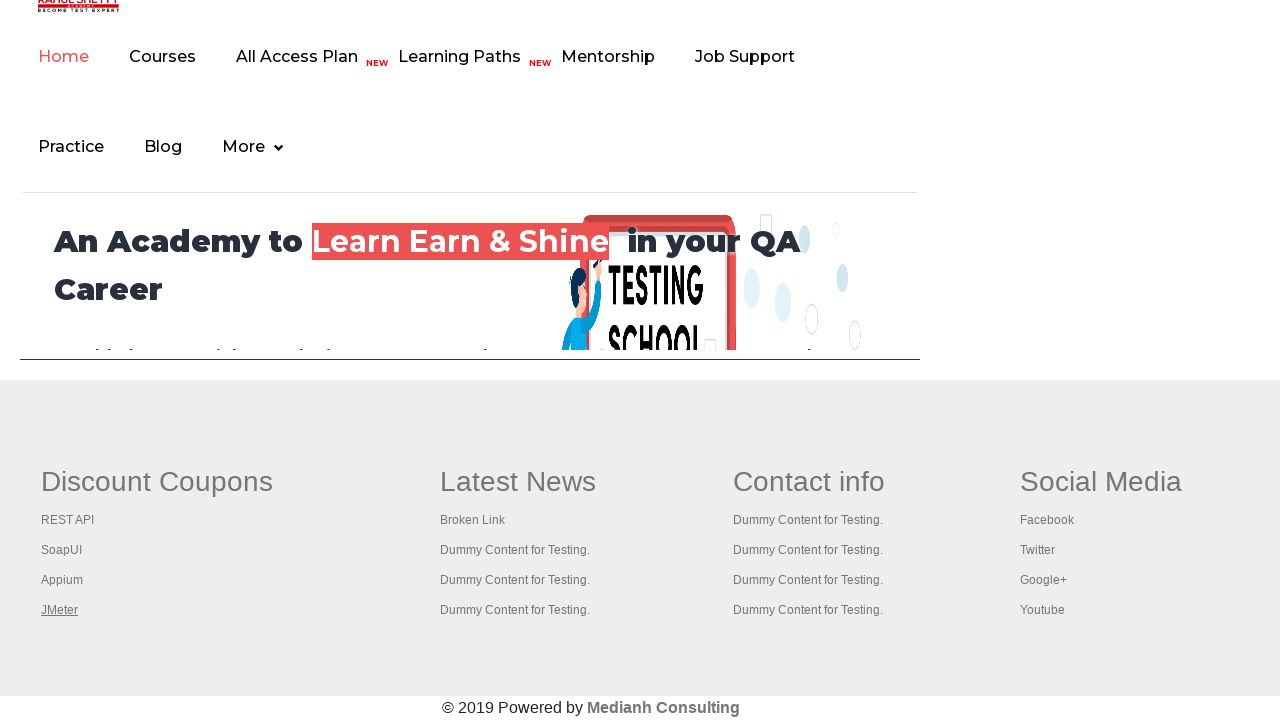

Tab loaded and reached domcontentloaded state
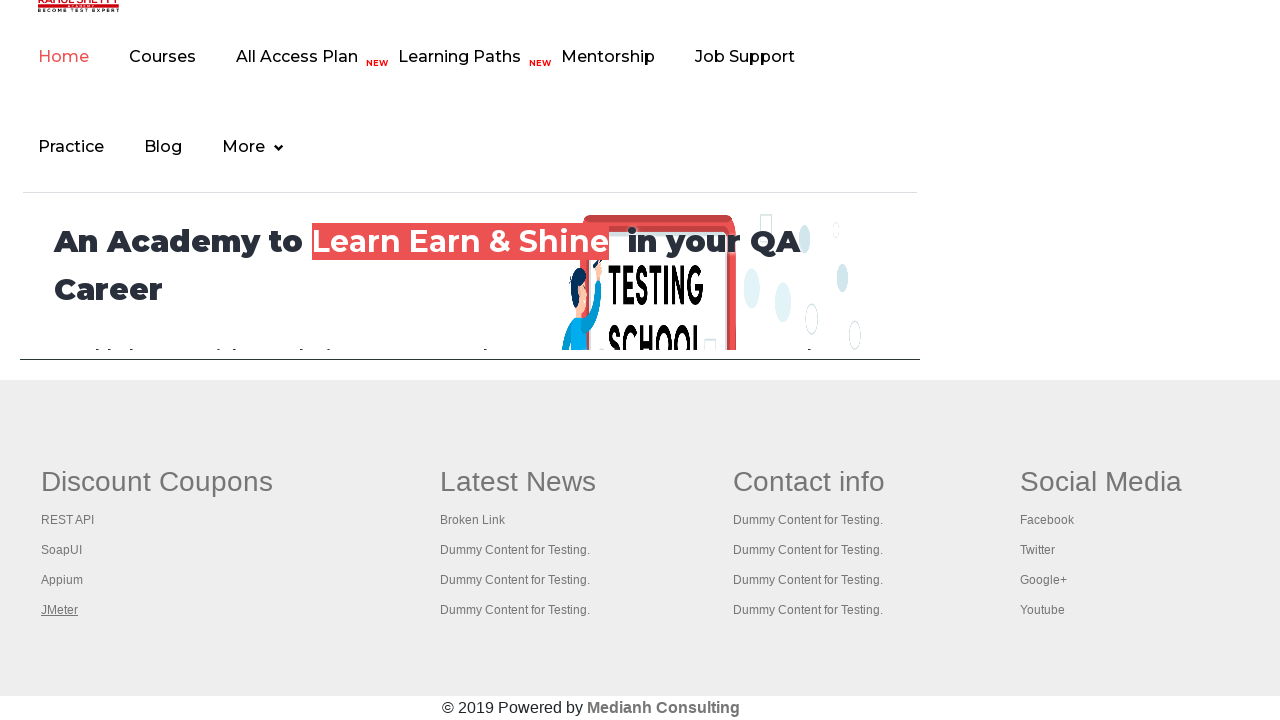

Switched to tab and brought it to front
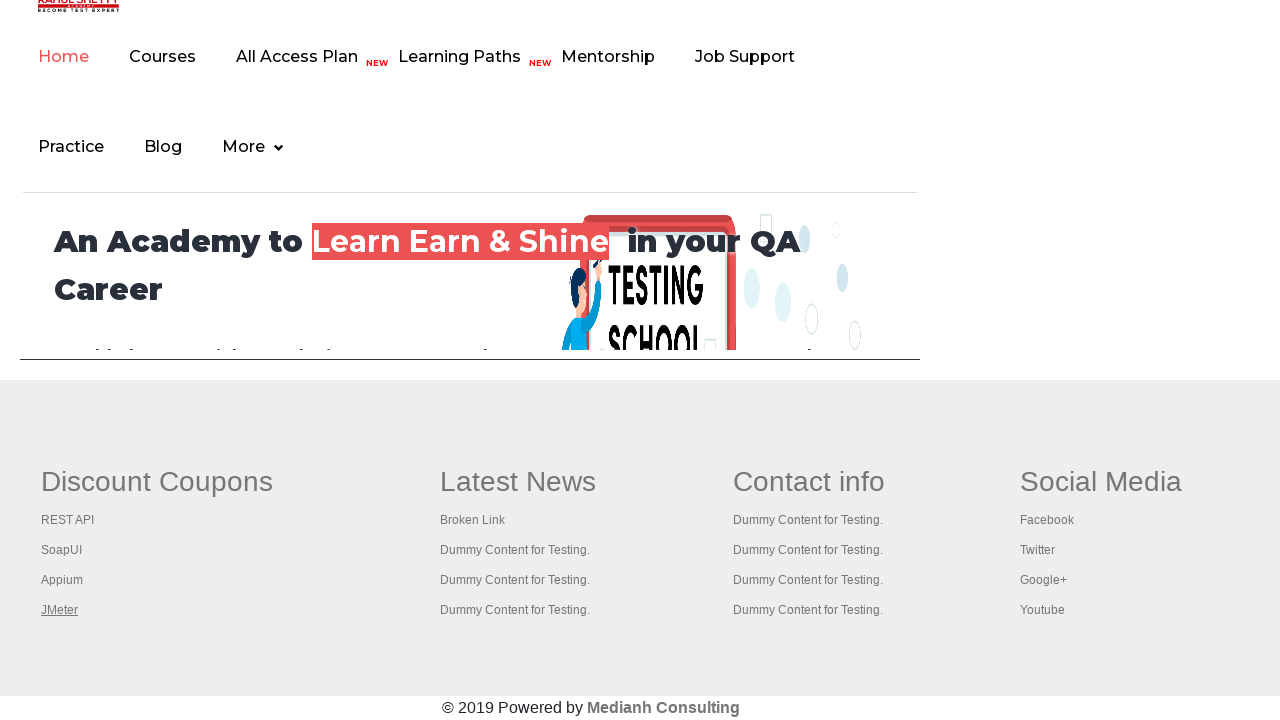

Tab loaded and reached domcontentloaded state
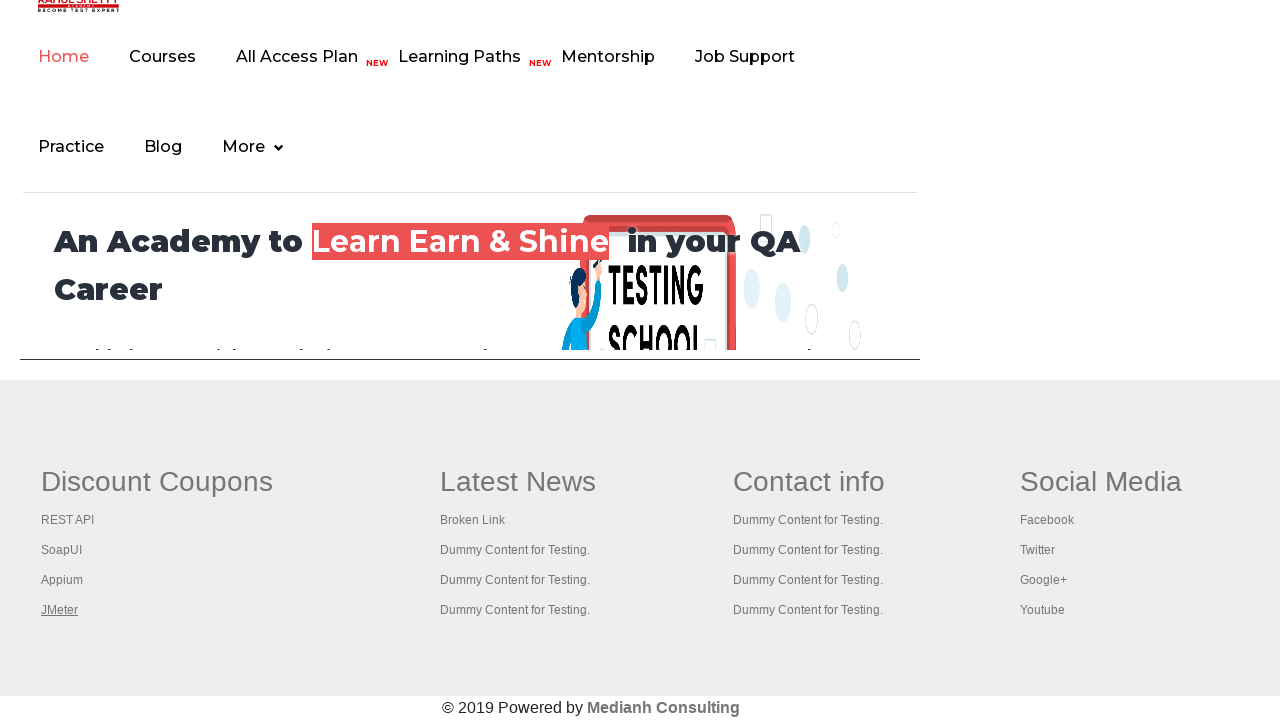

Switched to tab and brought it to front
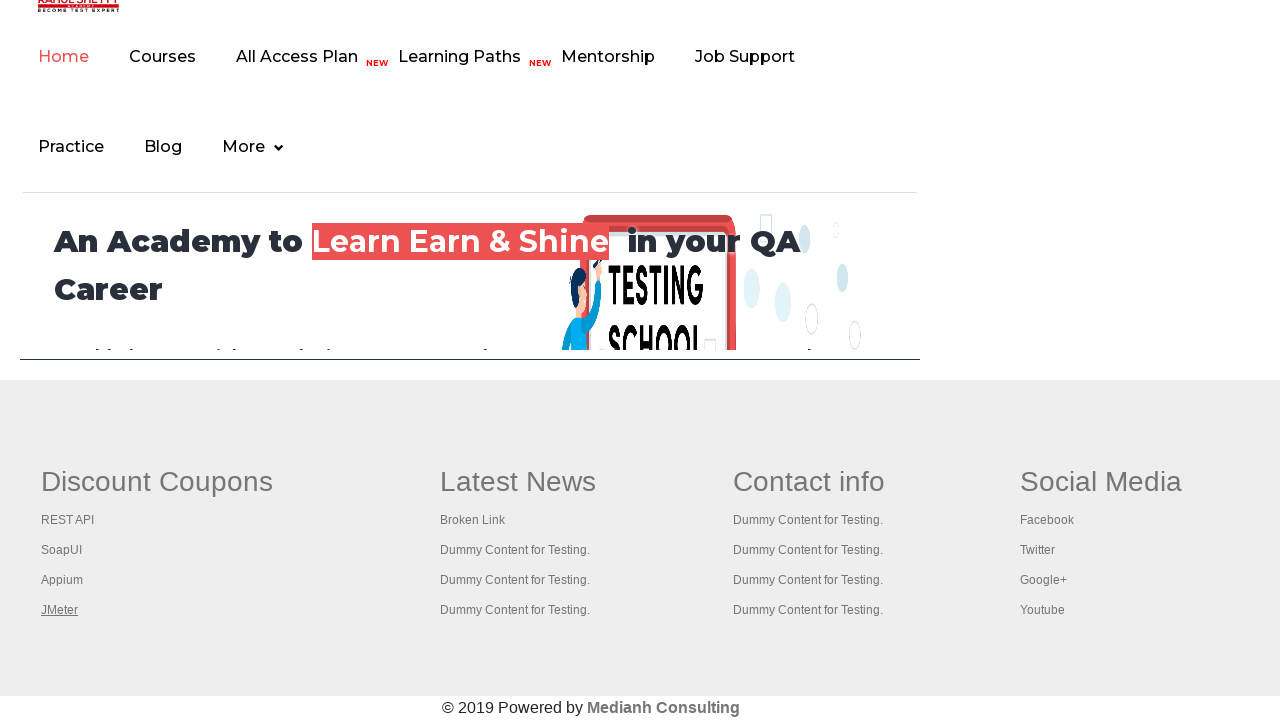

Tab loaded and reached domcontentloaded state
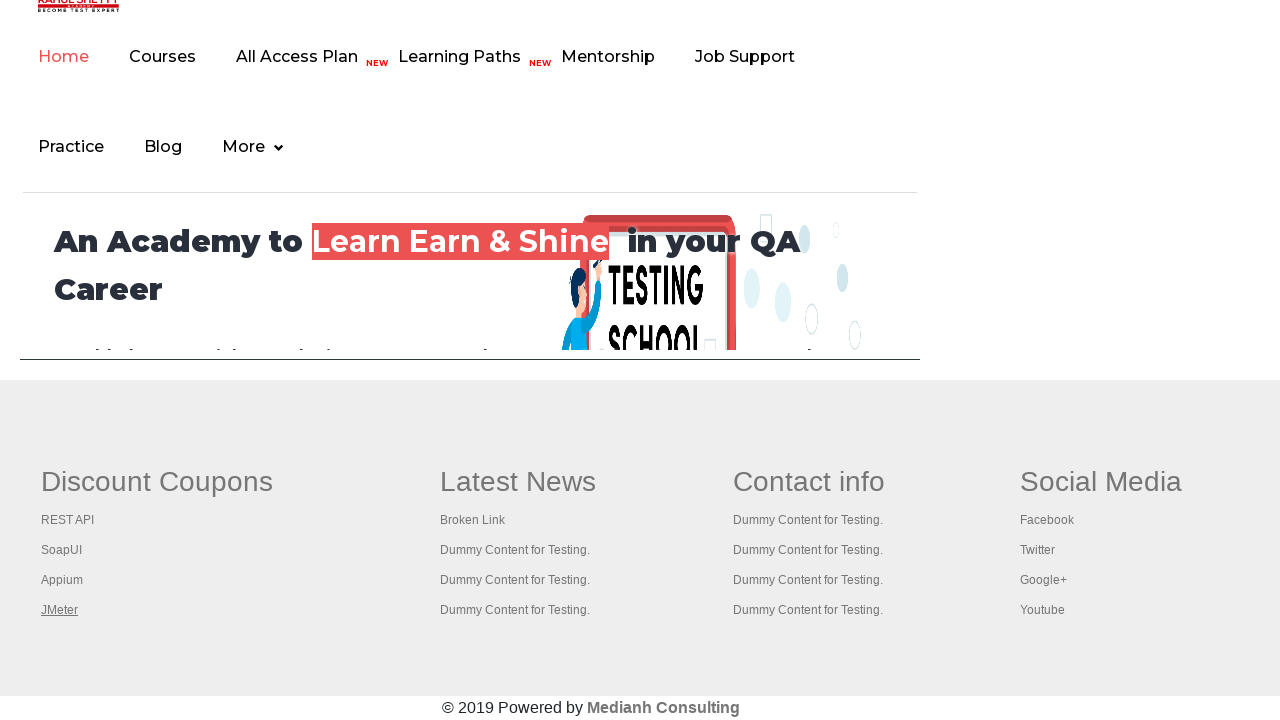

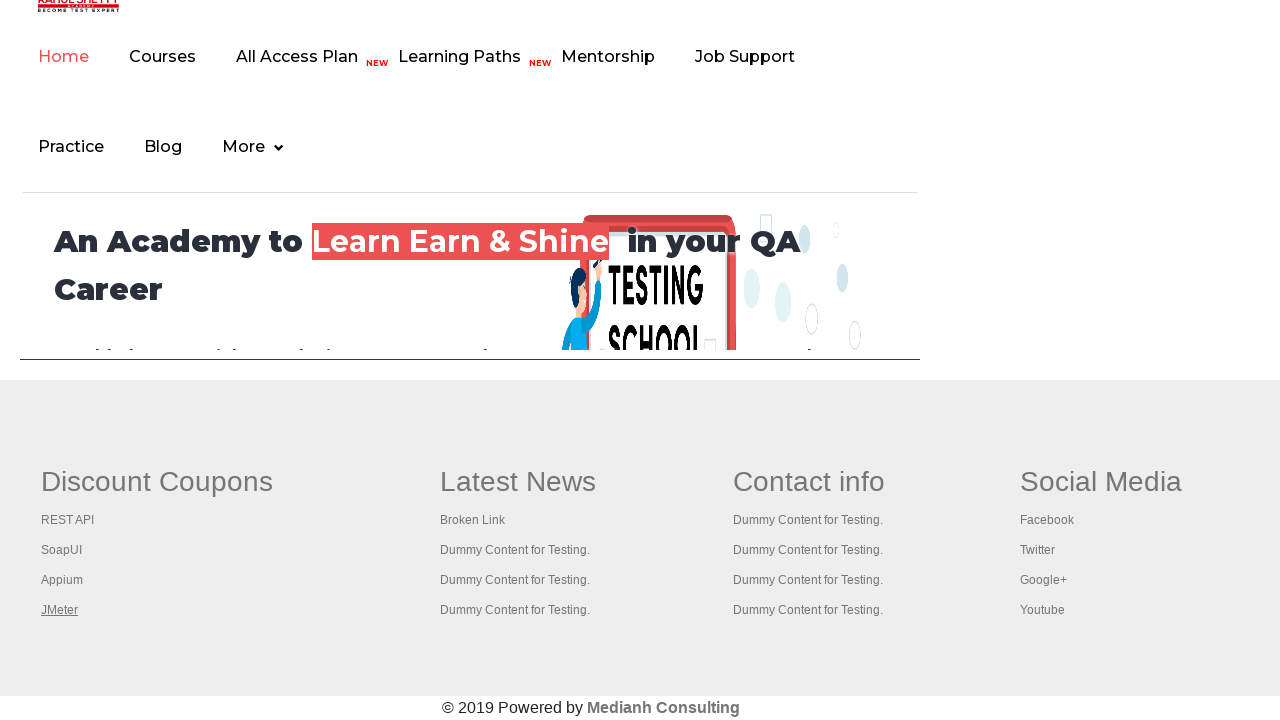